Navigates through Flipkart's main menu categories by hovering over each menu item and its submenu items to display the navigation structure

Starting URL: https://www.flipkart.com/

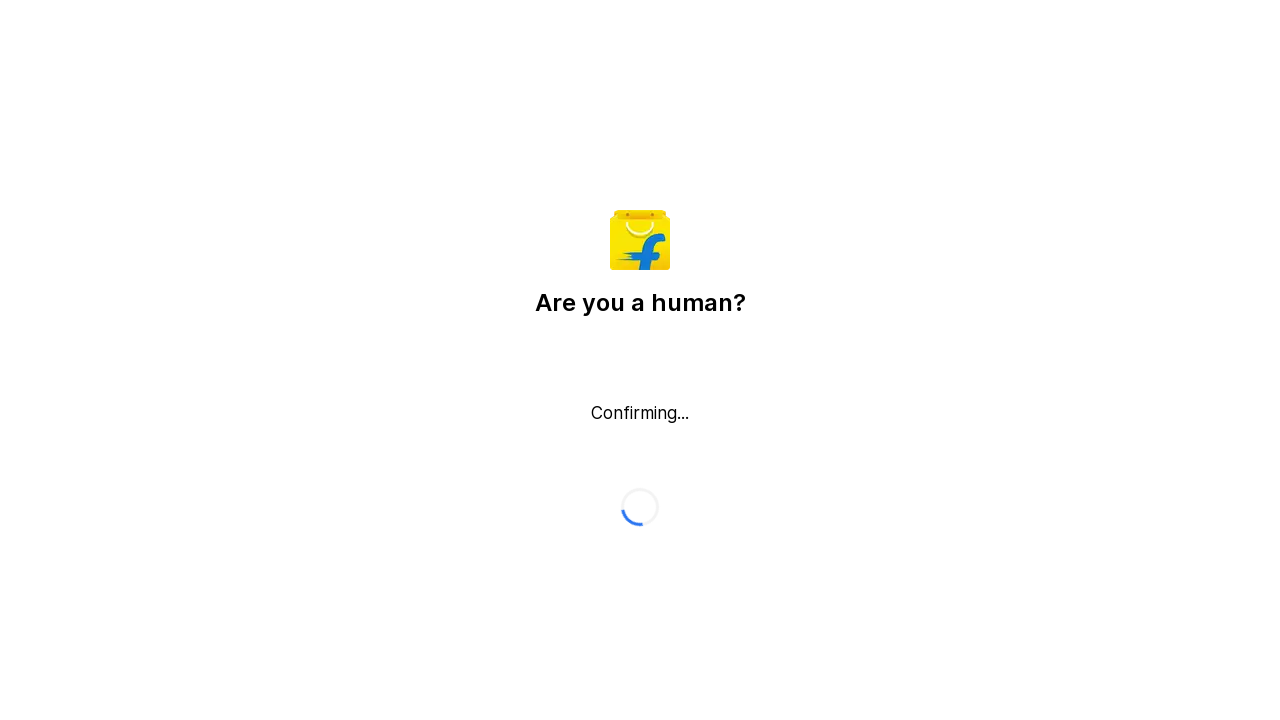

Pressed Escape key to close any popups
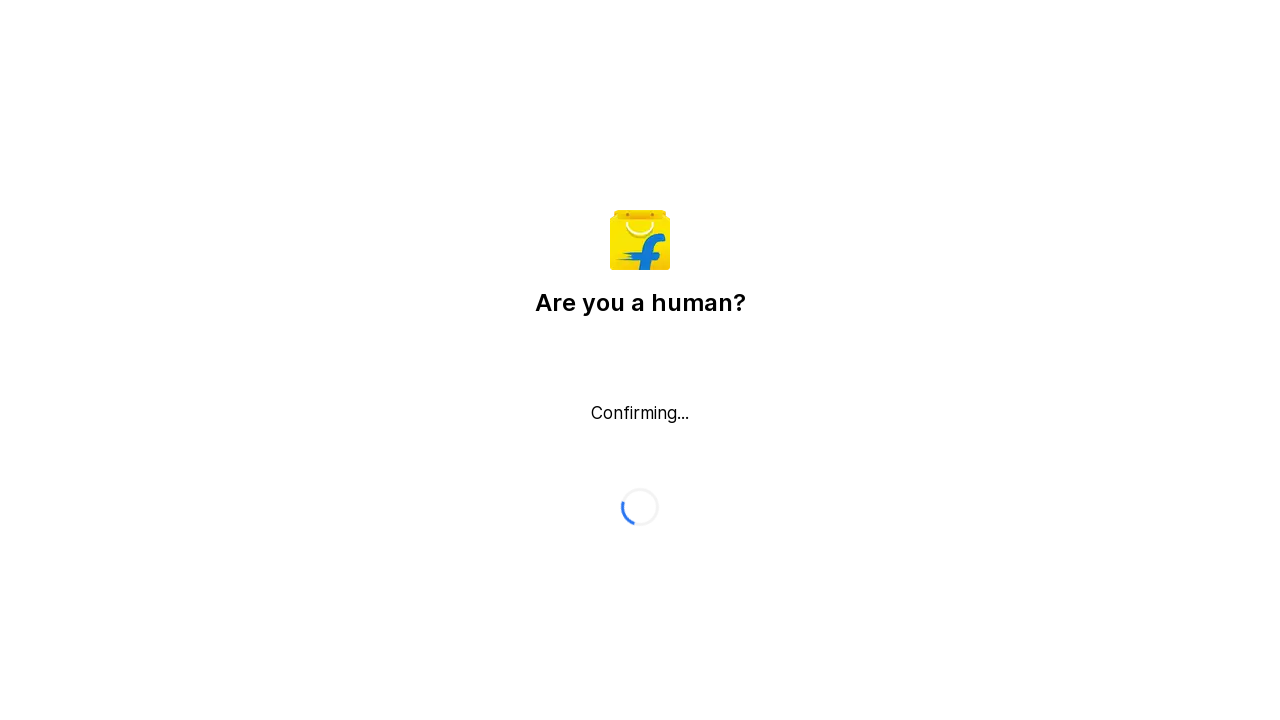

Retrieved all main menu items from Flipkart navigation
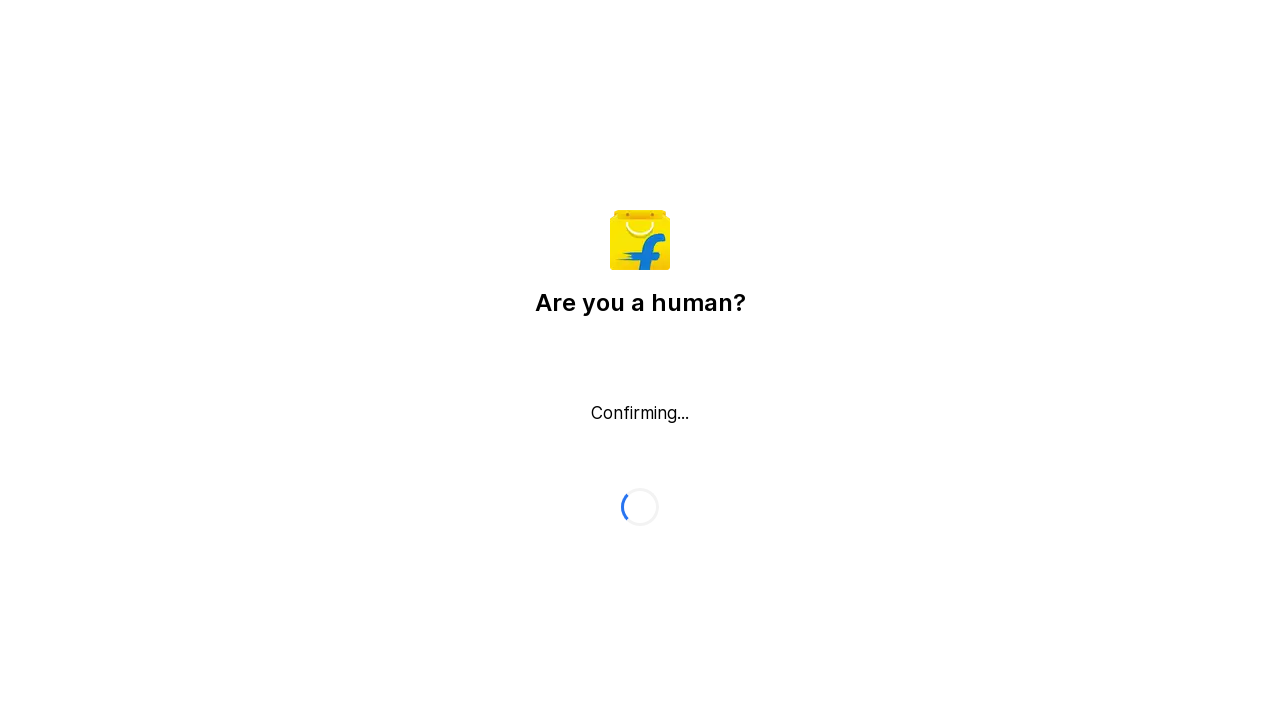

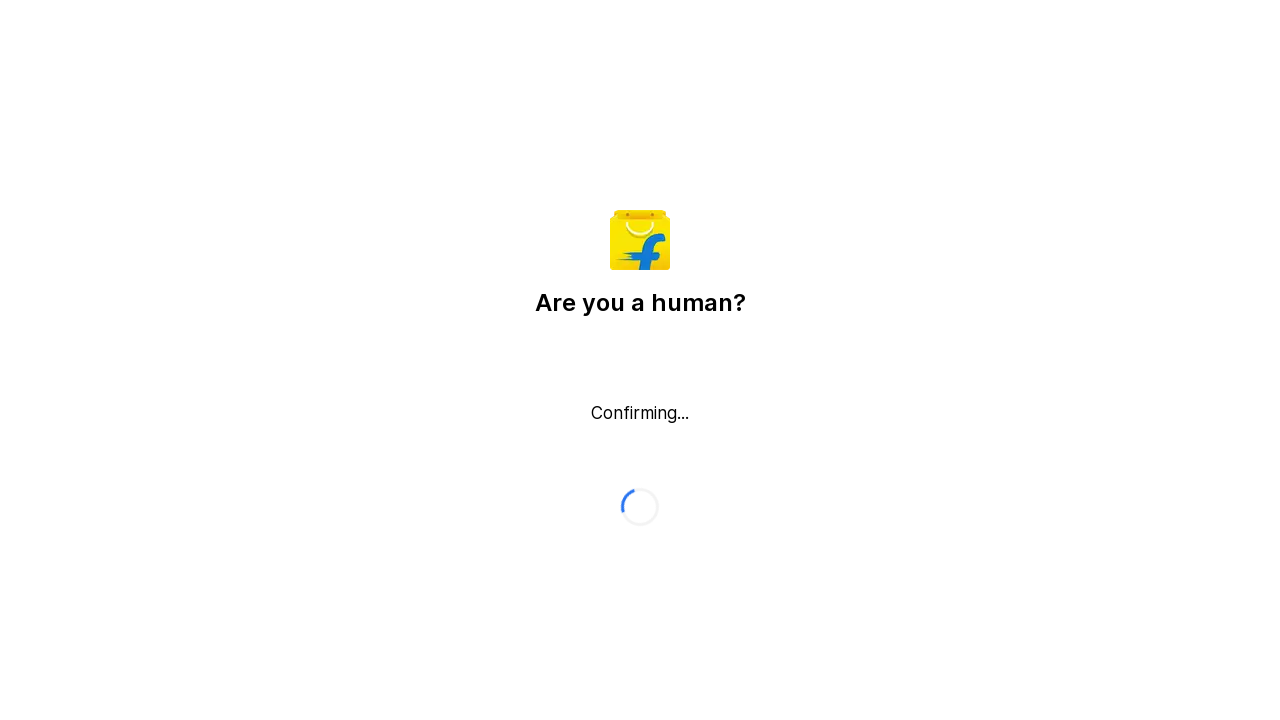